Tests dropdown and checkbox functionality on a practice page by clicking a senior citizen discount checkbox, opening a passenger info dropdown, incrementing the adult passenger count 4 times, and closing the dropdown.

Starting URL: https://rahulshettyacademy.com/dropdownsPractise/

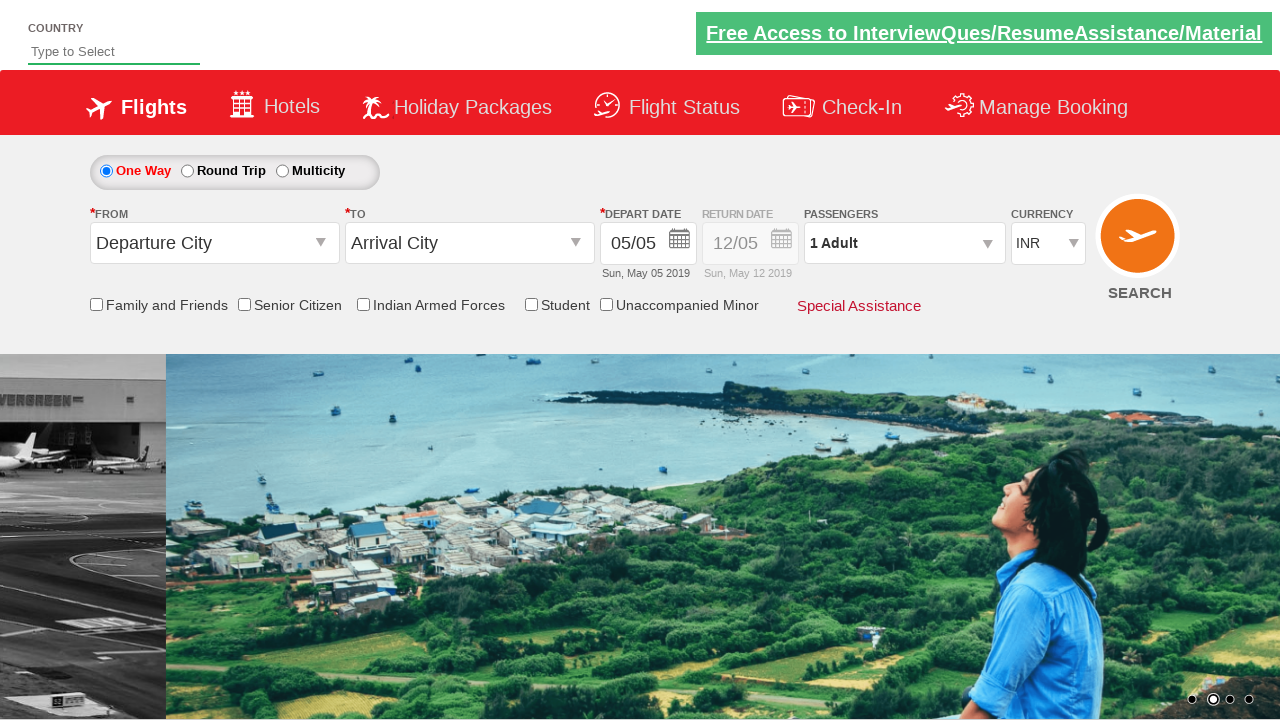

Clicked Senior Citizen Discount checkbox at (244, 304) on input[id*='SeniorCitizenDiscount']
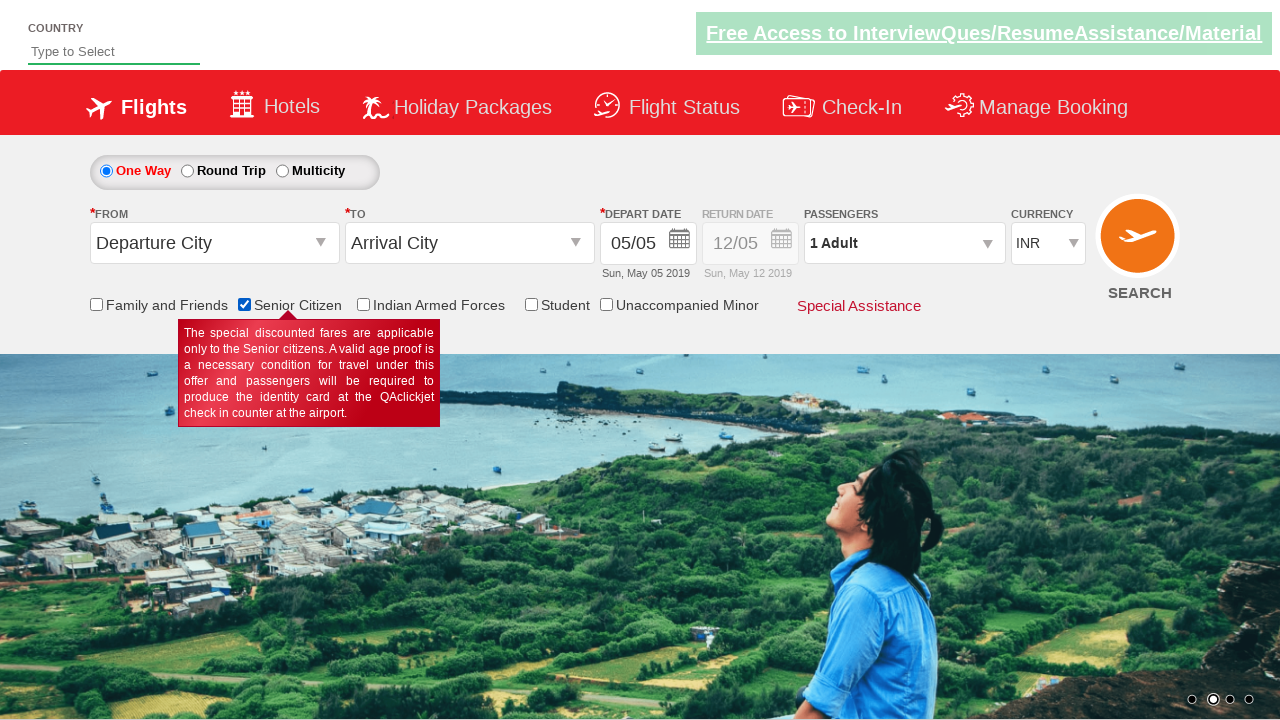

Clicked to open passenger info dropdown at (904, 243) on #divpaxinfo
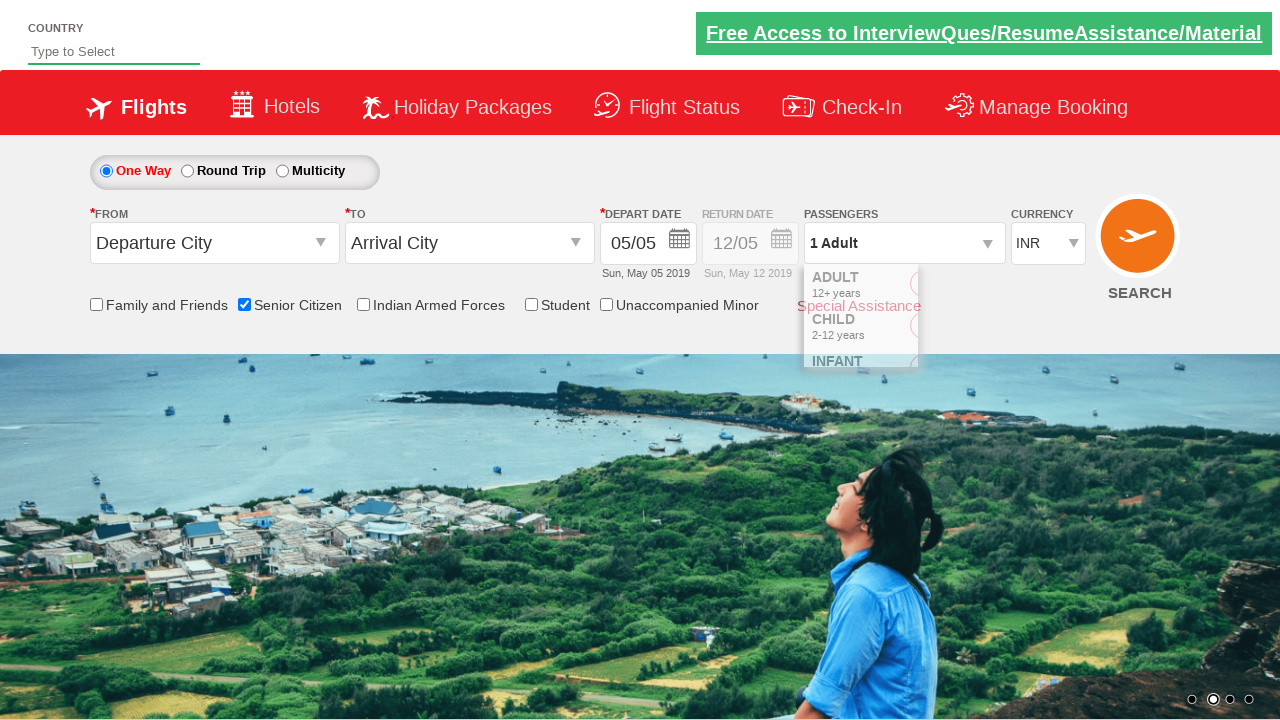

Waited for dropdown to open
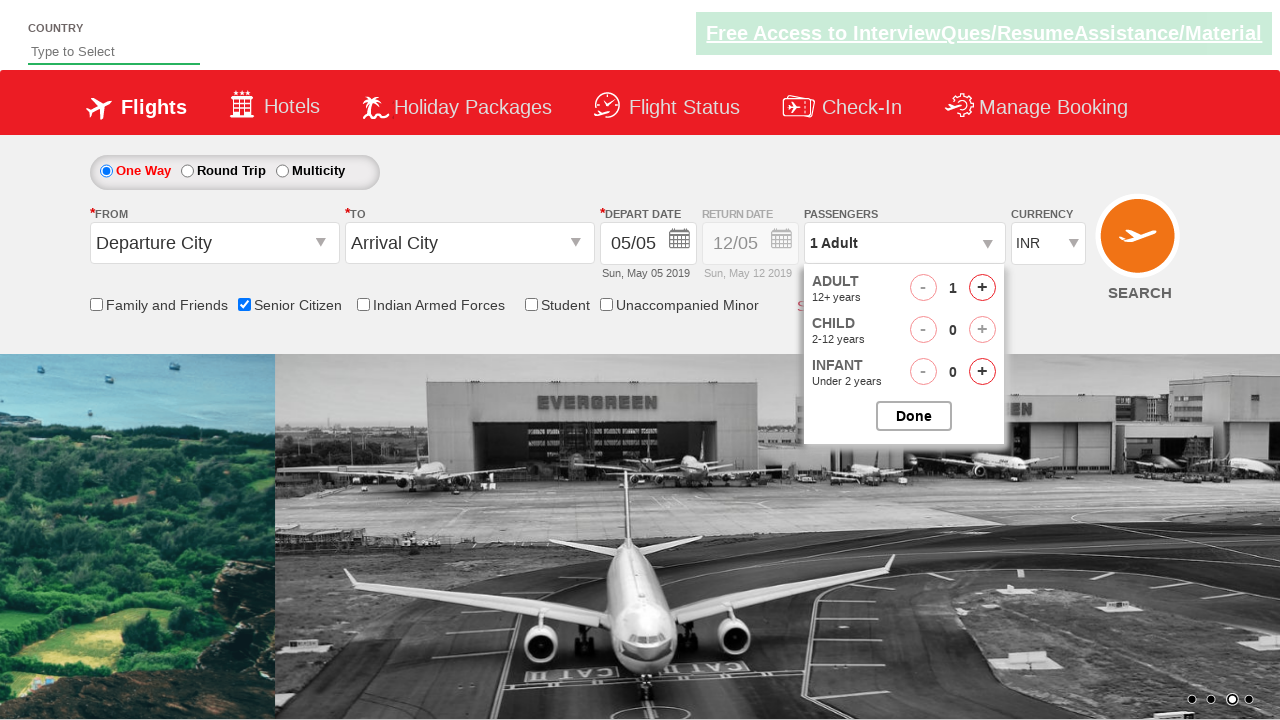

Incremented adult passenger count (iteration 1 of 4) at (982, 288) on #hrefIncAdt
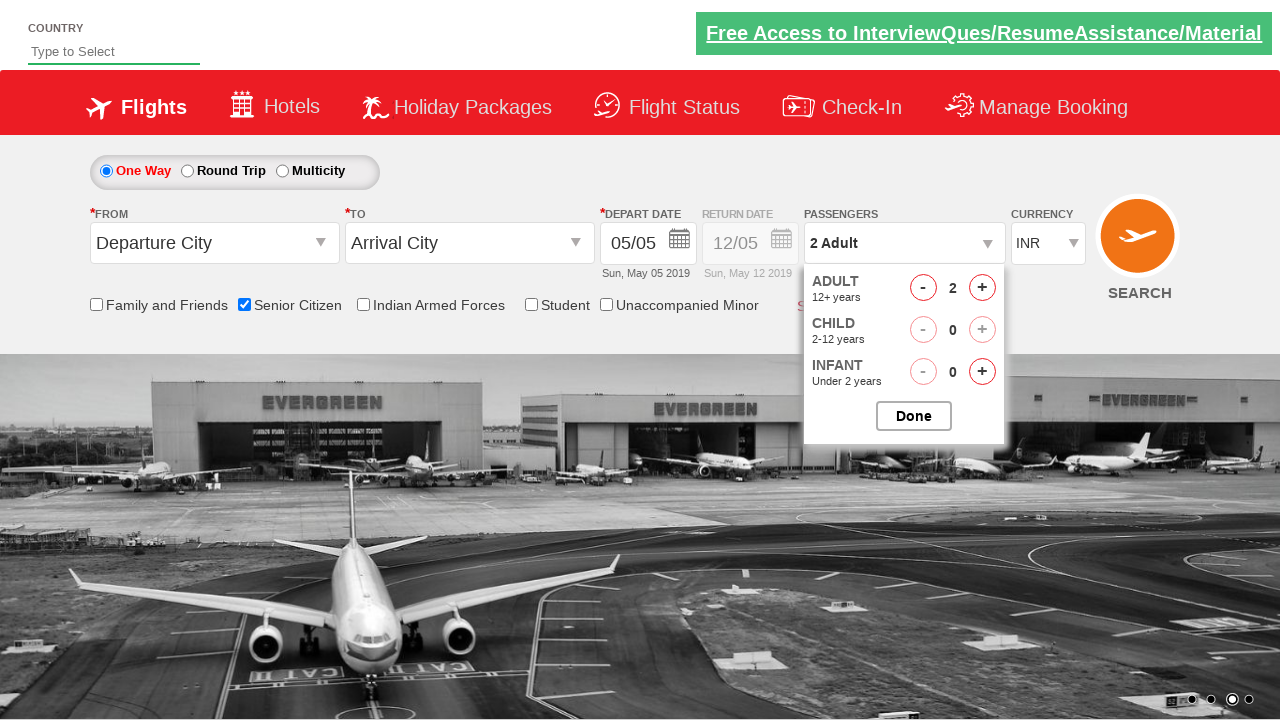

Incremented adult passenger count (iteration 2 of 4) at (982, 288) on #hrefIncAdt
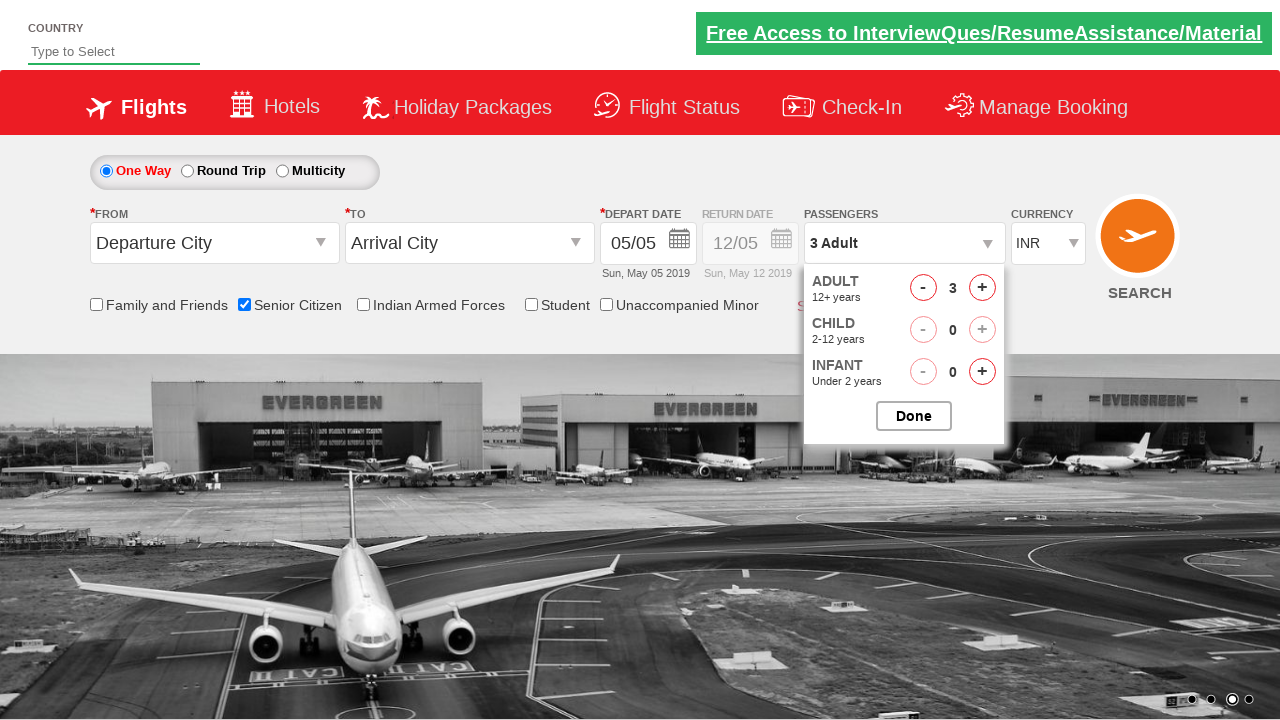

Incremented adult passenger count (iteration 3 of 4) at (982, 288) on #hrefIncAdt
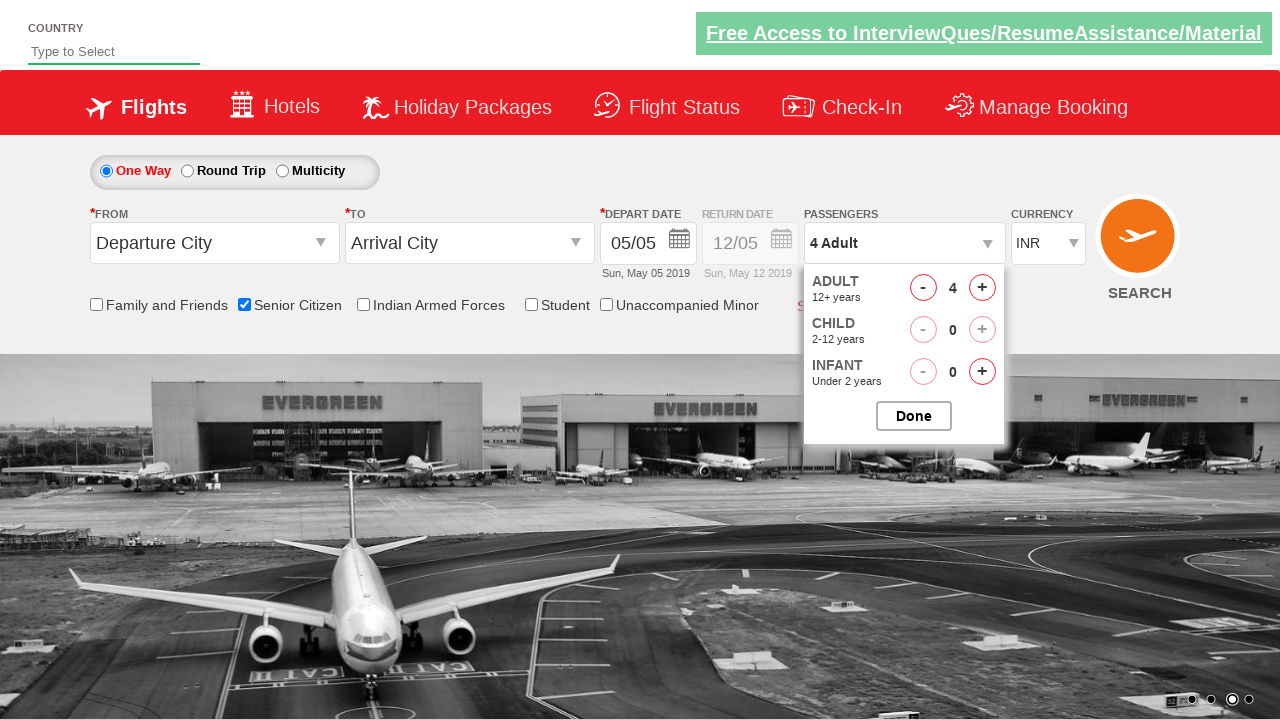

Incremented adult passenger count (iteration 4 of 4) at (982, 288) on #hrefIncAdt
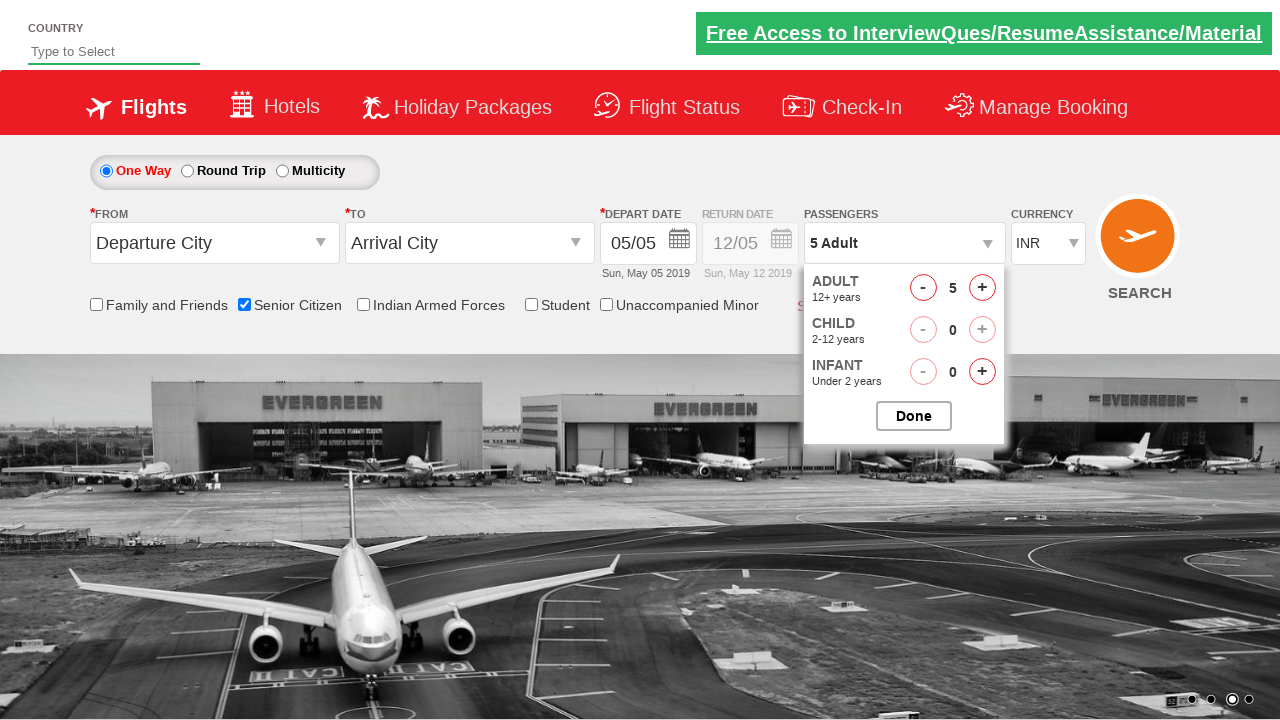

Closed the passenger options dropdown at (914, 416) on #btnclosepaxoption
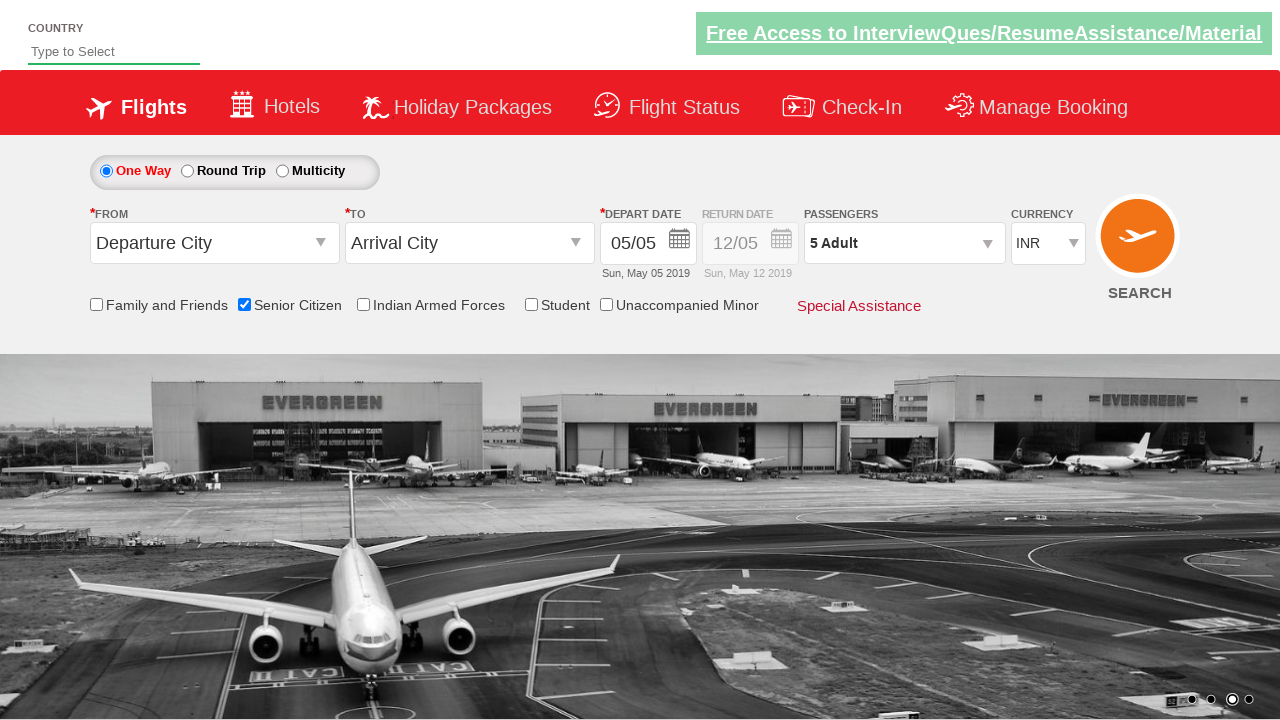

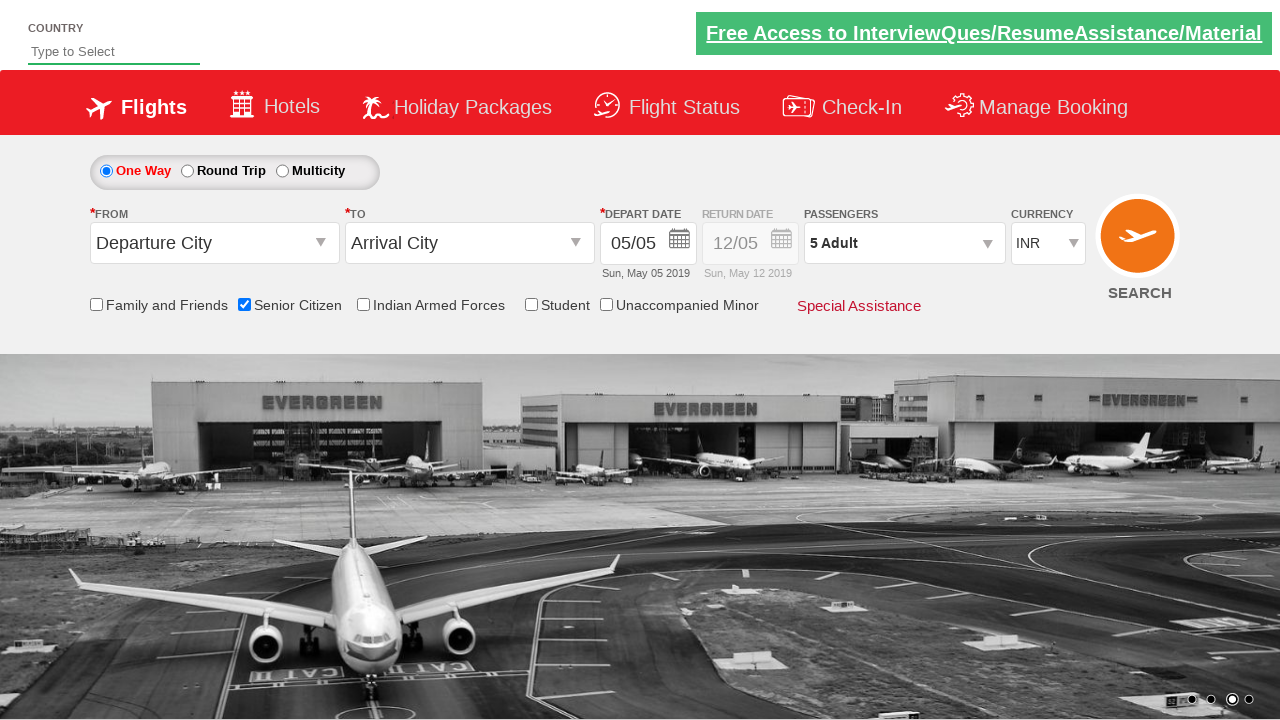